Tests filling out the last name field on a demo registration form by entering text into the second text input field.

Starting URL: http://demo.automationtesting.in/Register.html

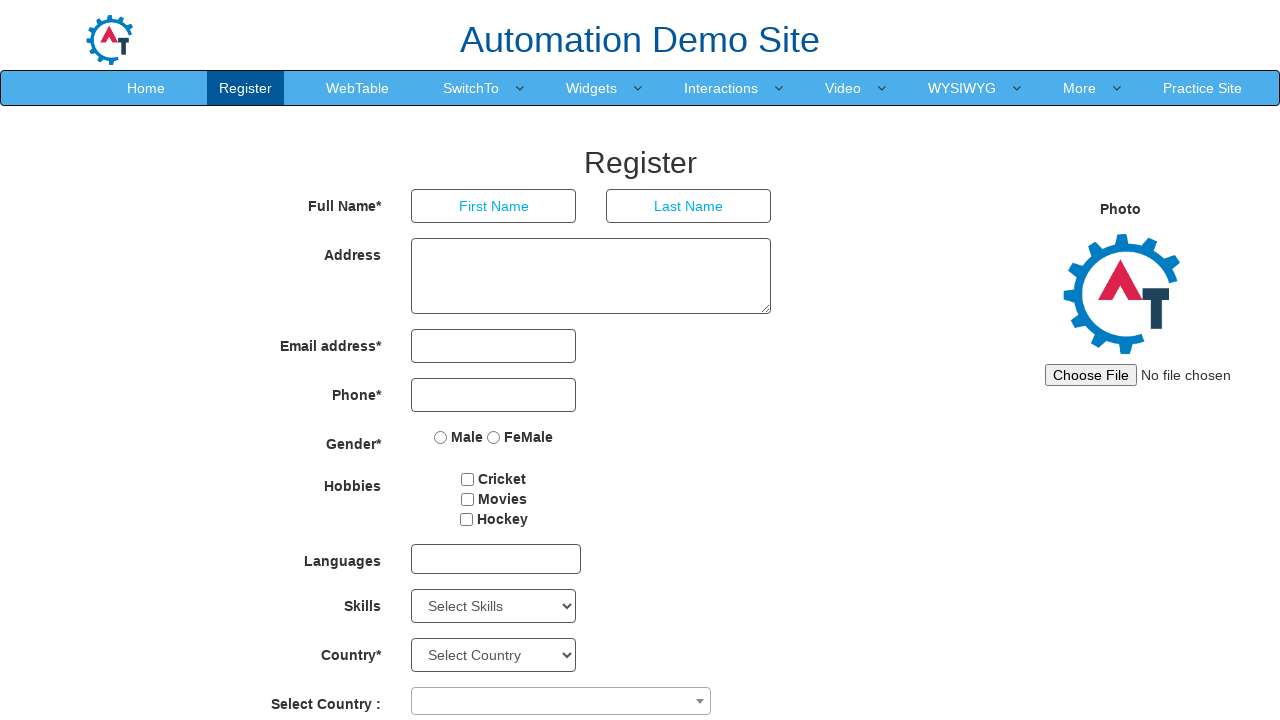

Filled last name field with 'This is my last name' in the second text input on (//input[@type='text'])[2]
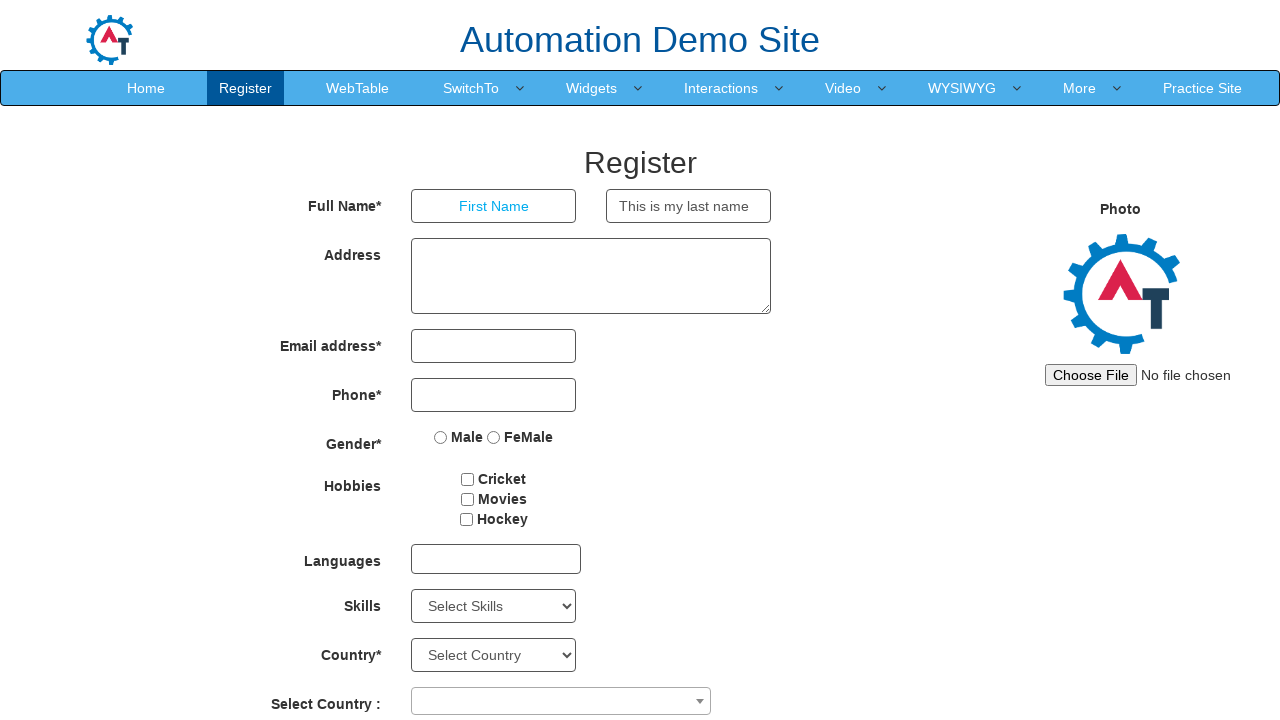

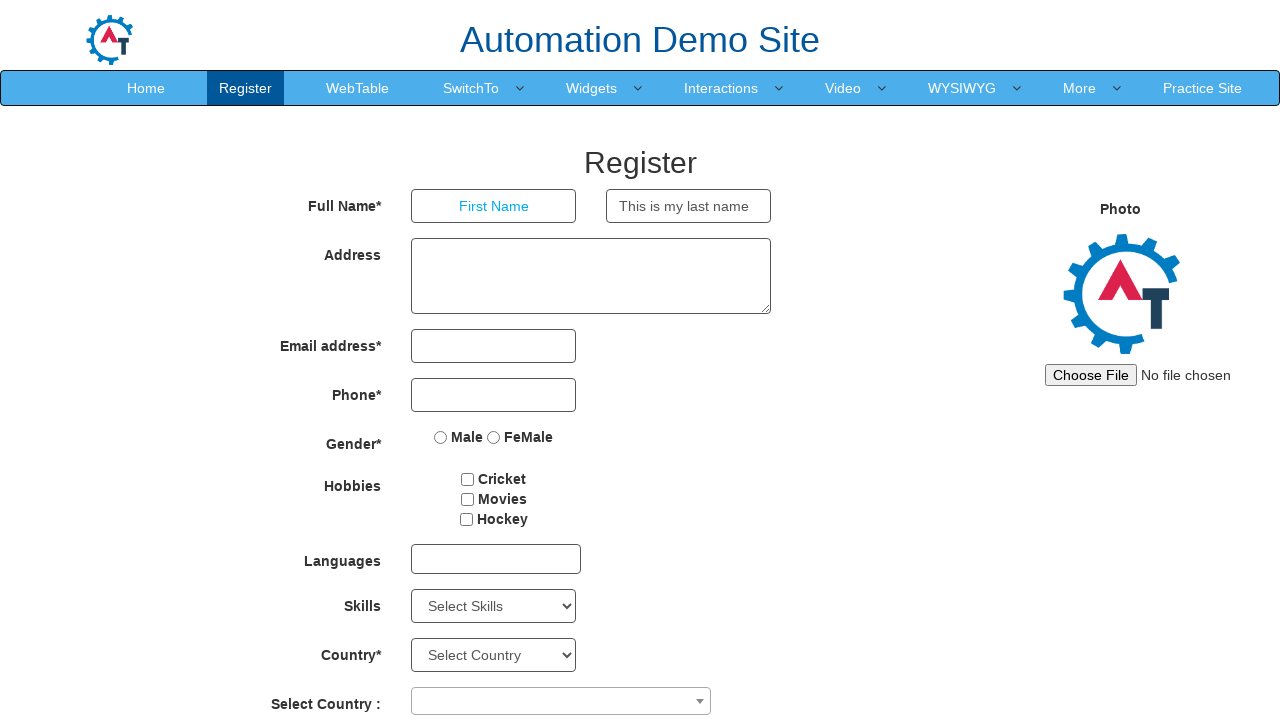